Tests AJAX functionality by clicking a button and waiting for dynamically loaded content to appear on the page.

Starting URL: http://www.uitestingplayground.com/ajax

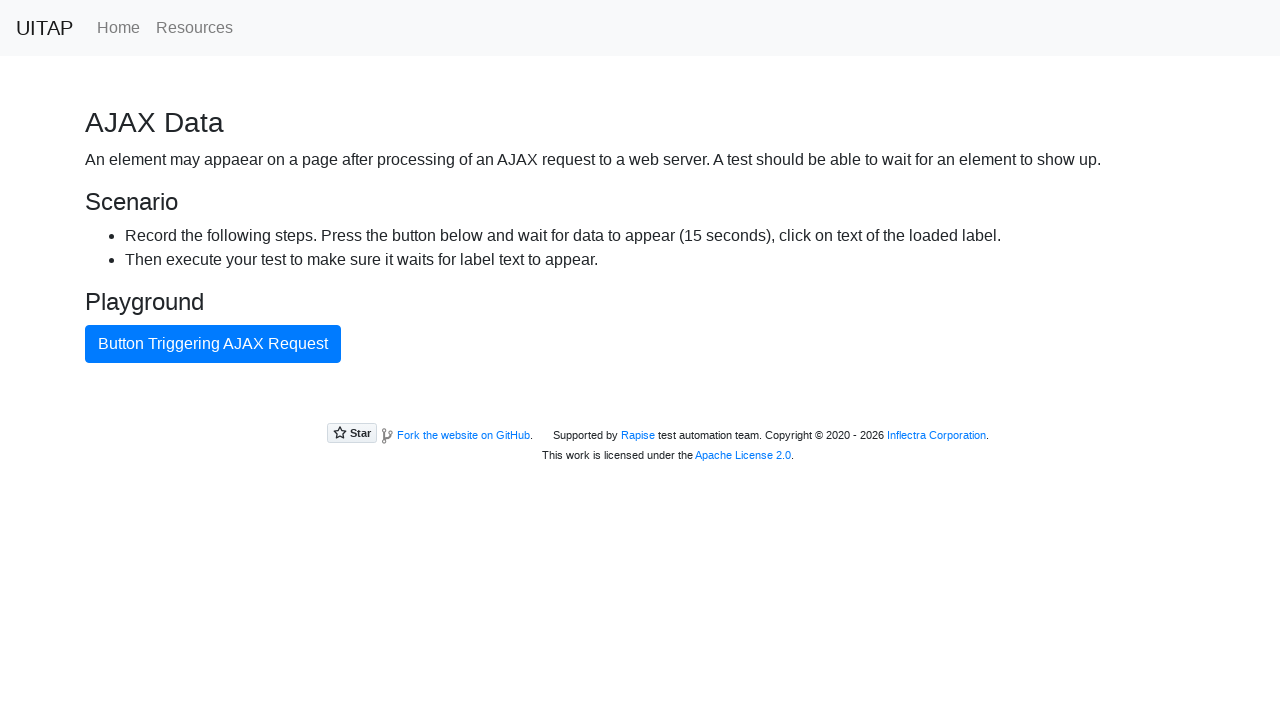

Clicked the AJAX button to trigger dynamic content loading at (213, 344) on #ajaxButton
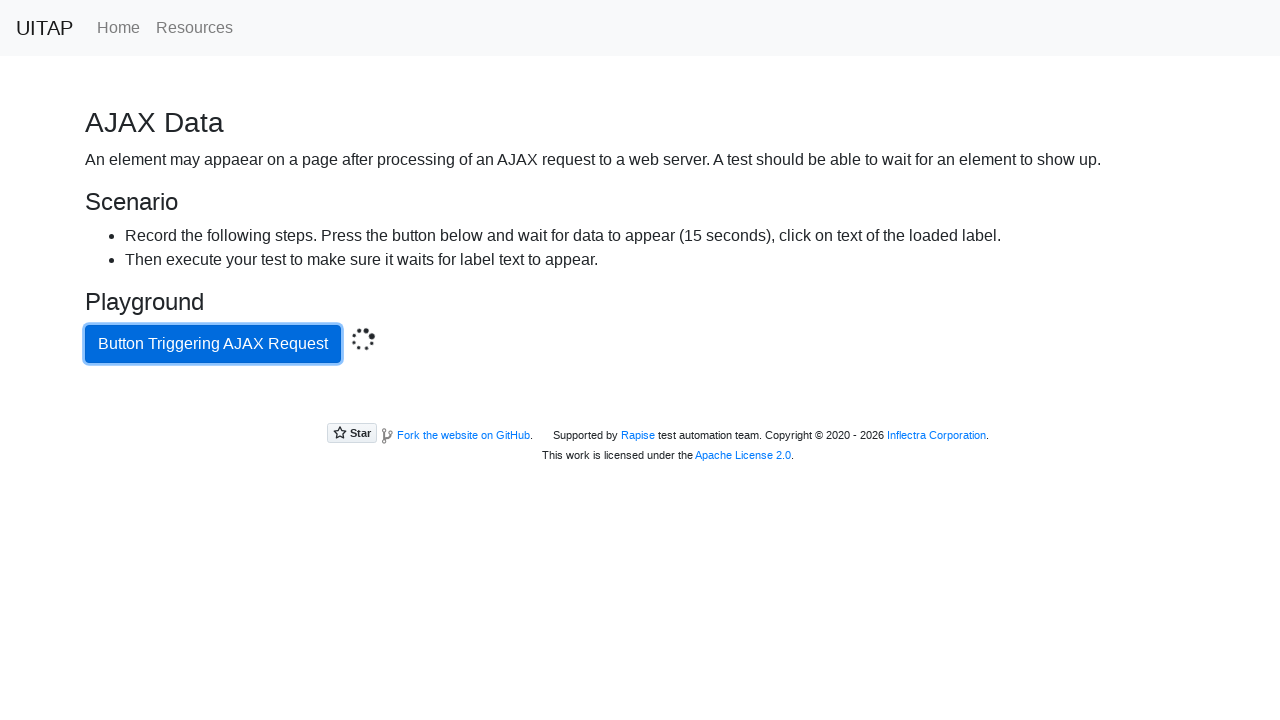

Success message appeared after AJAX request completed
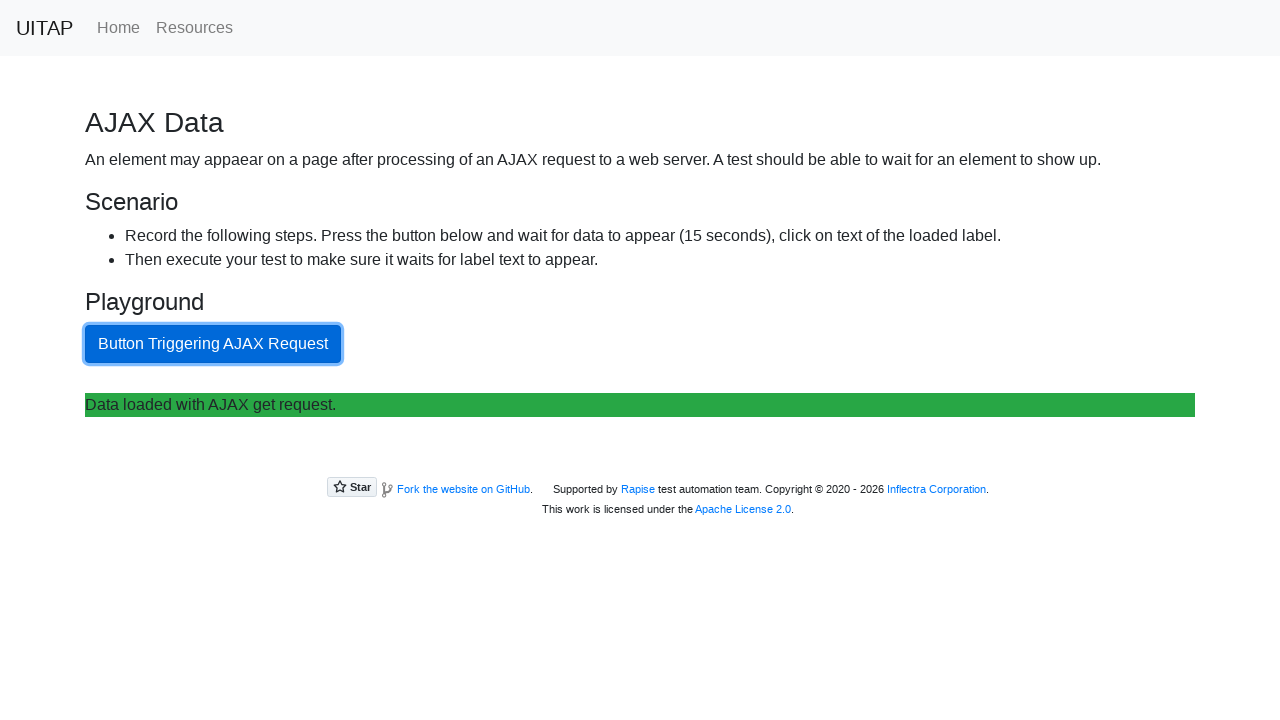

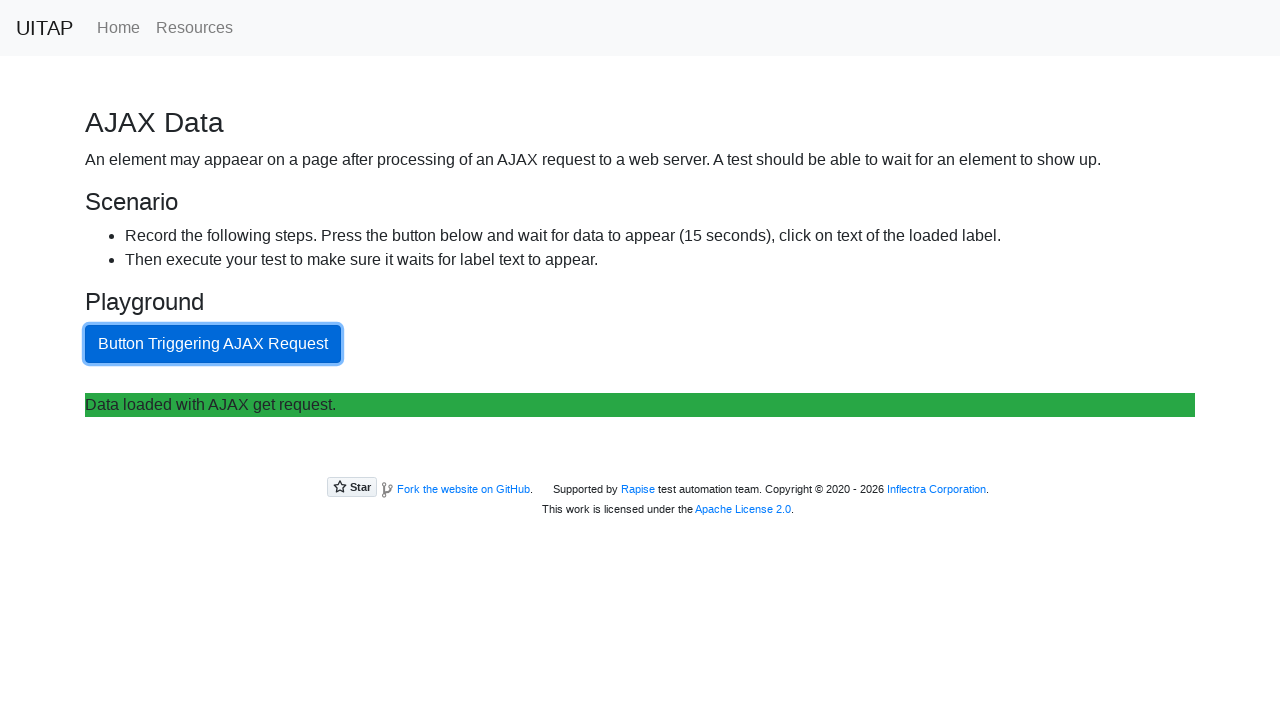